Tests handling an entry advertisement modal by waiting for it to appear and clicking the close button in the modal footer.

Starting URL: https://the-internet.herokuapp.com/entry_ad

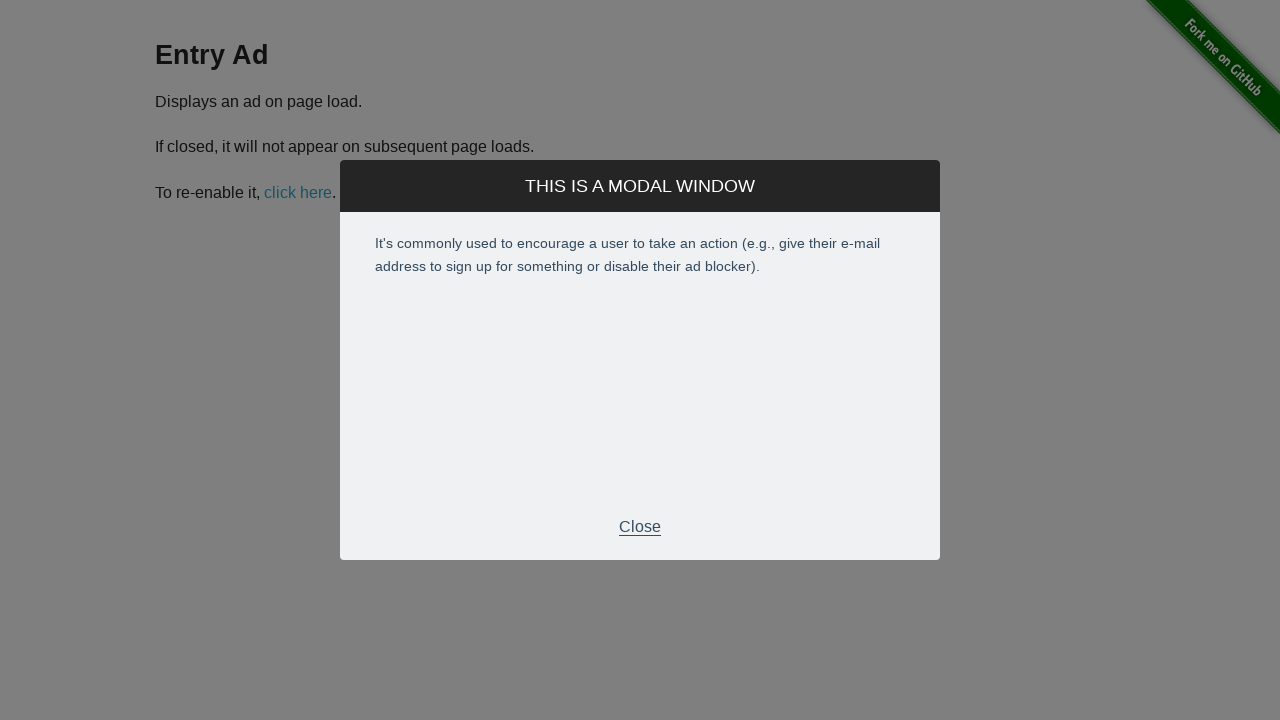

Navigated to entry ad page
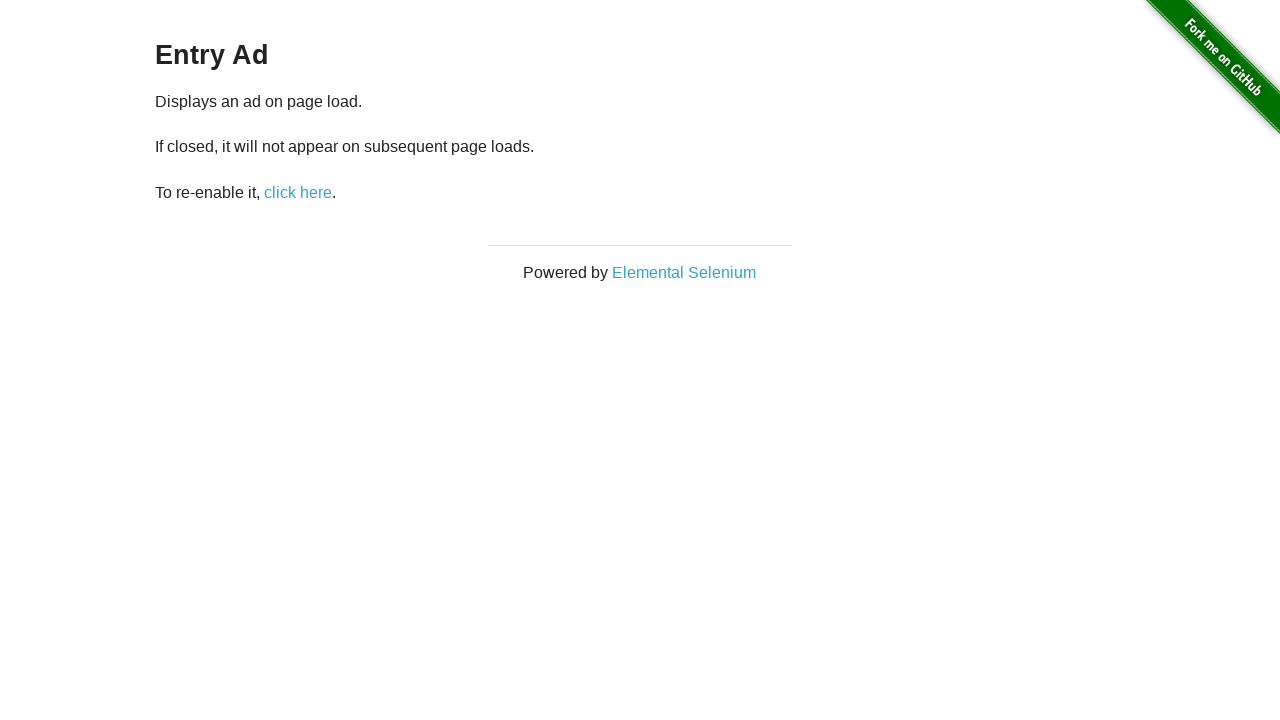

Entry advertisement modal appeared and became visible
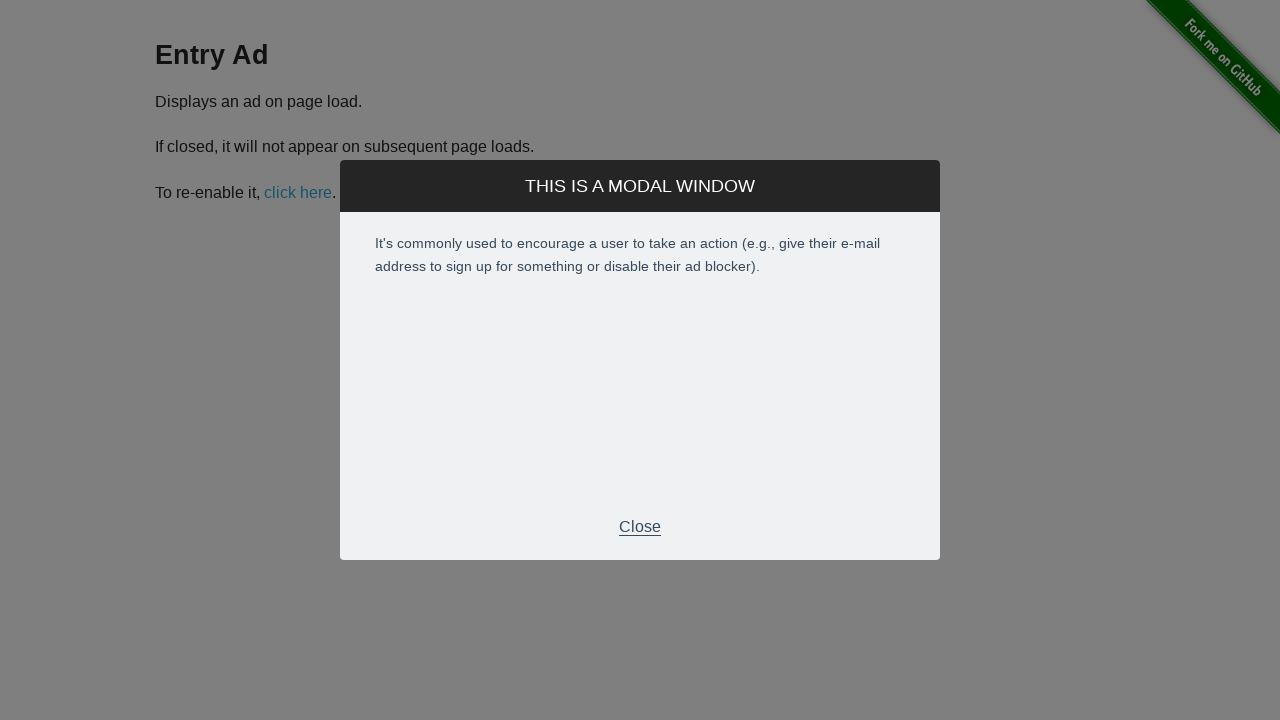

Clicked the close button in the modal footer at (640, 527) on .modal-footer
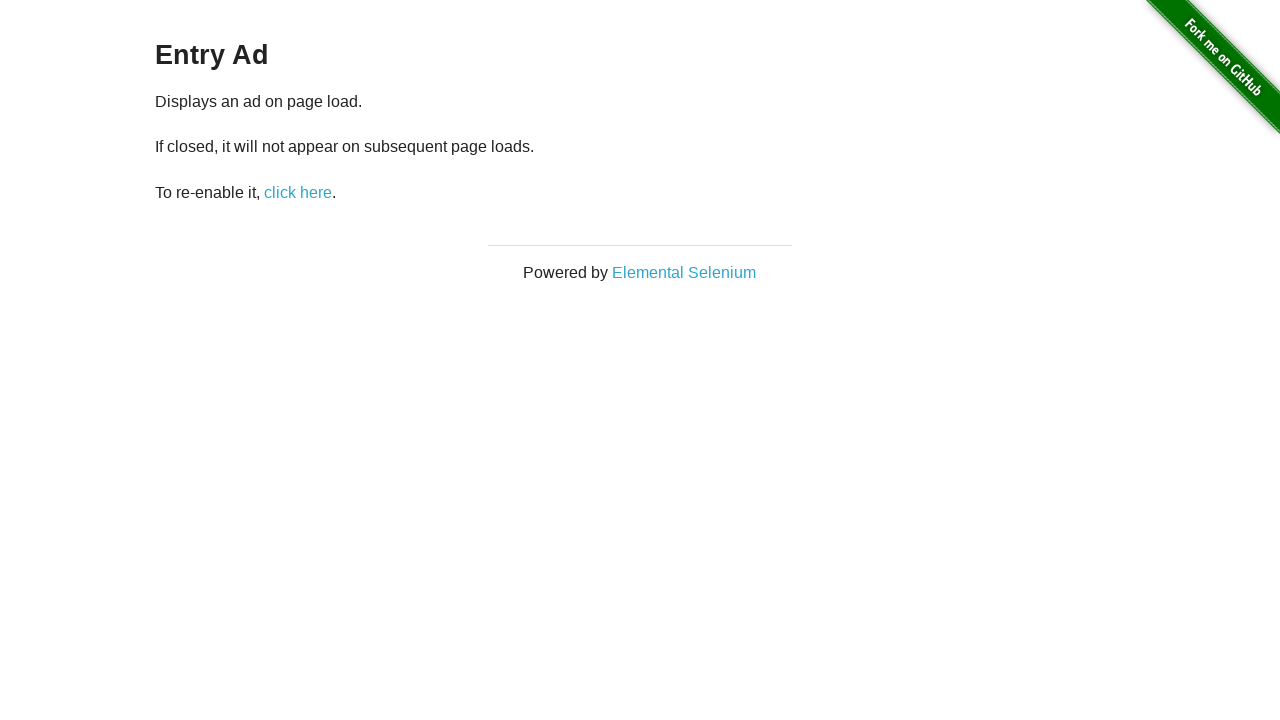

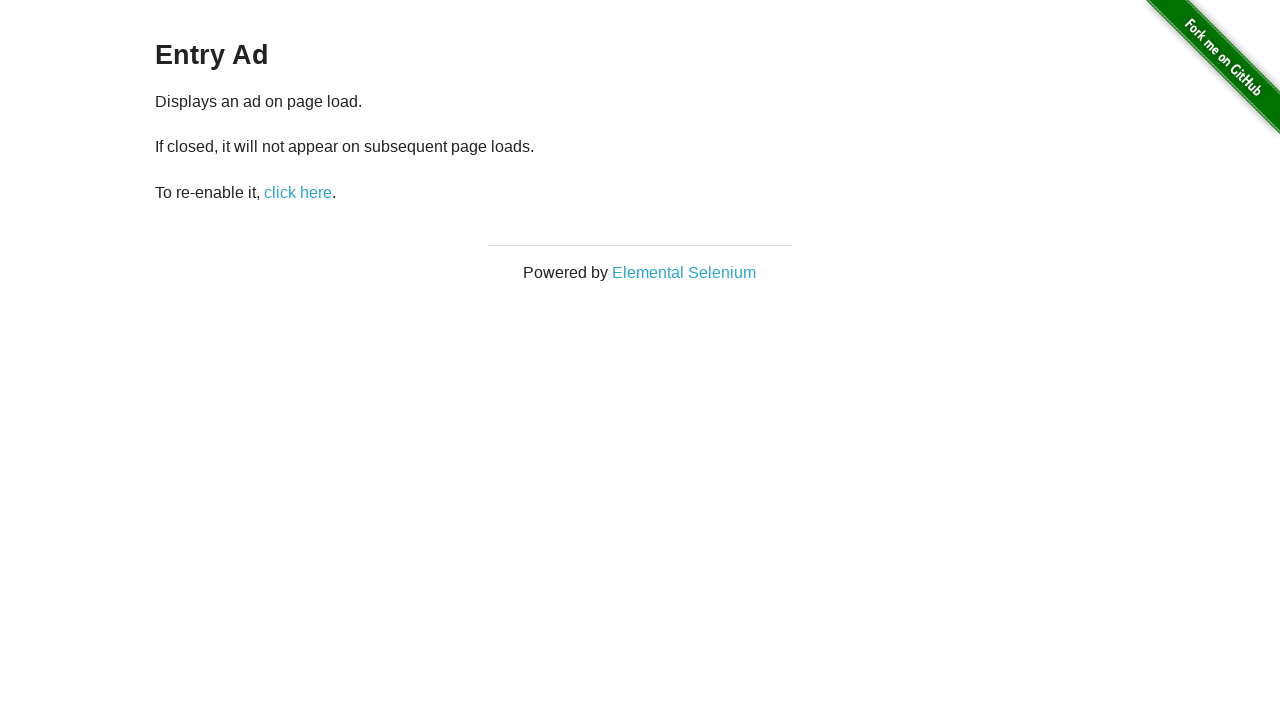